Performs a drag and drop action by dragging element A and dropping it onto element B on a drag-and-drop demo page.

Starting URL: https://crossbrowsertesting.github.io/drag-and-drop

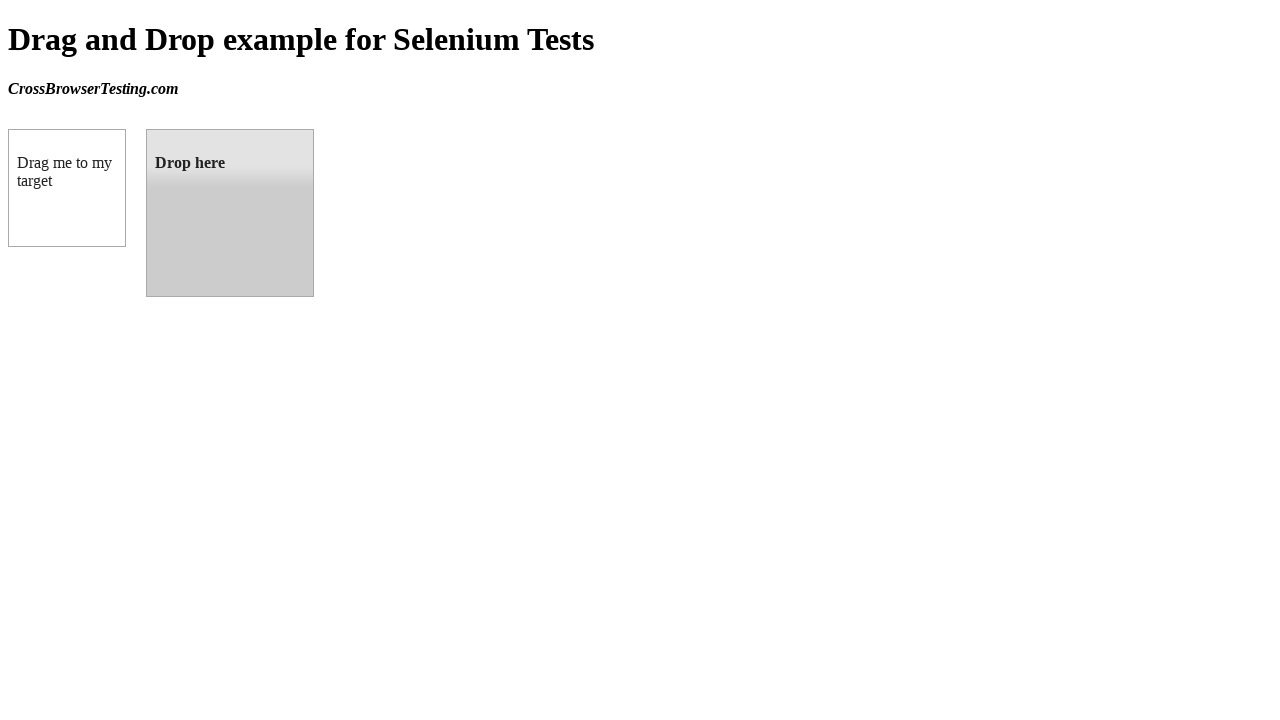

Waited for draggable element to be visible
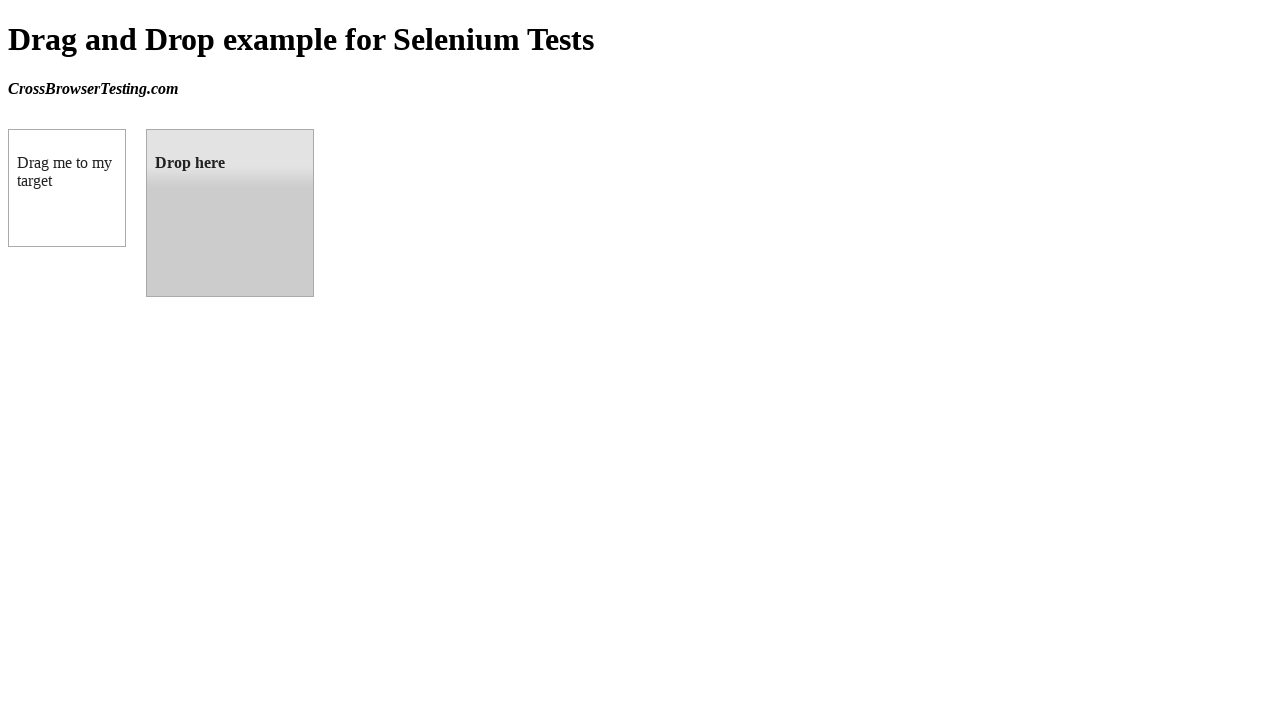

Waited for droppable element to be visible
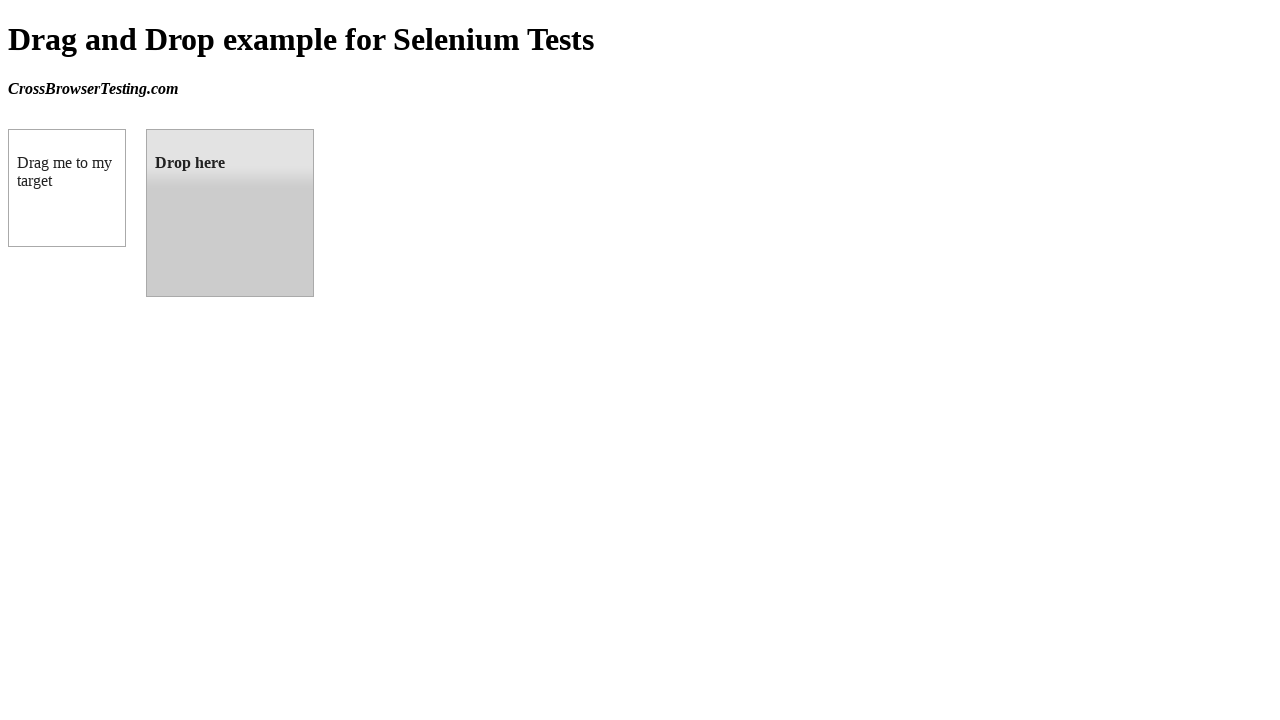

Performed drag and drop action from element A to element B at (230, 213)
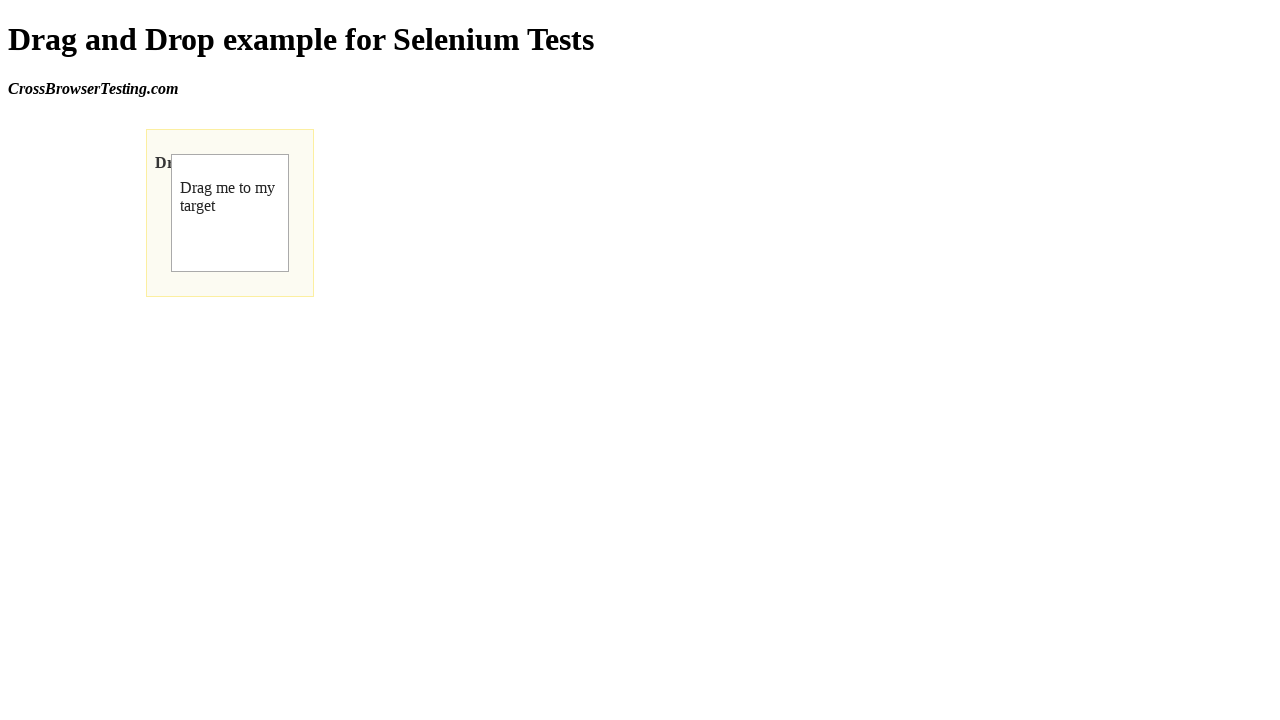

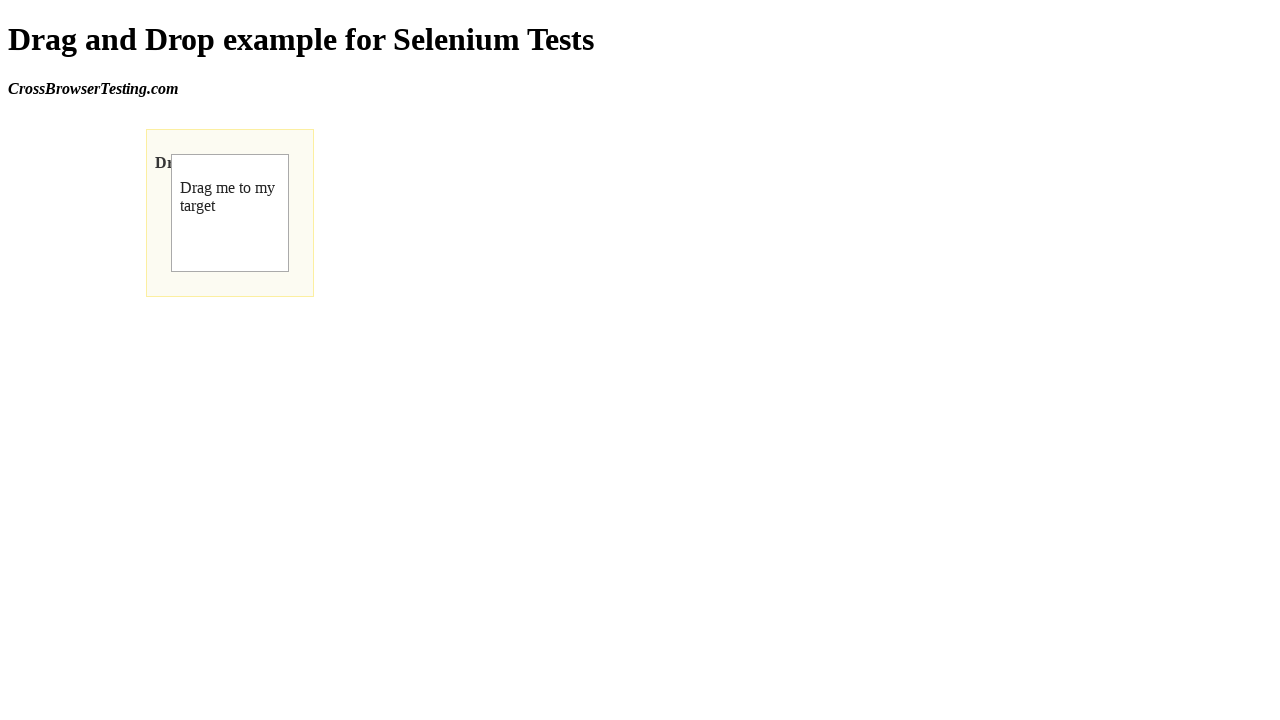